Navigates to Nike's women's basketball shoes category page and scrolls through the infinite scroll to load all products, then verifies products are displayed.

Starting URL: https://www.nike.com/w/womens-basketball-shoes-3glsmz5e1x6zy7ok

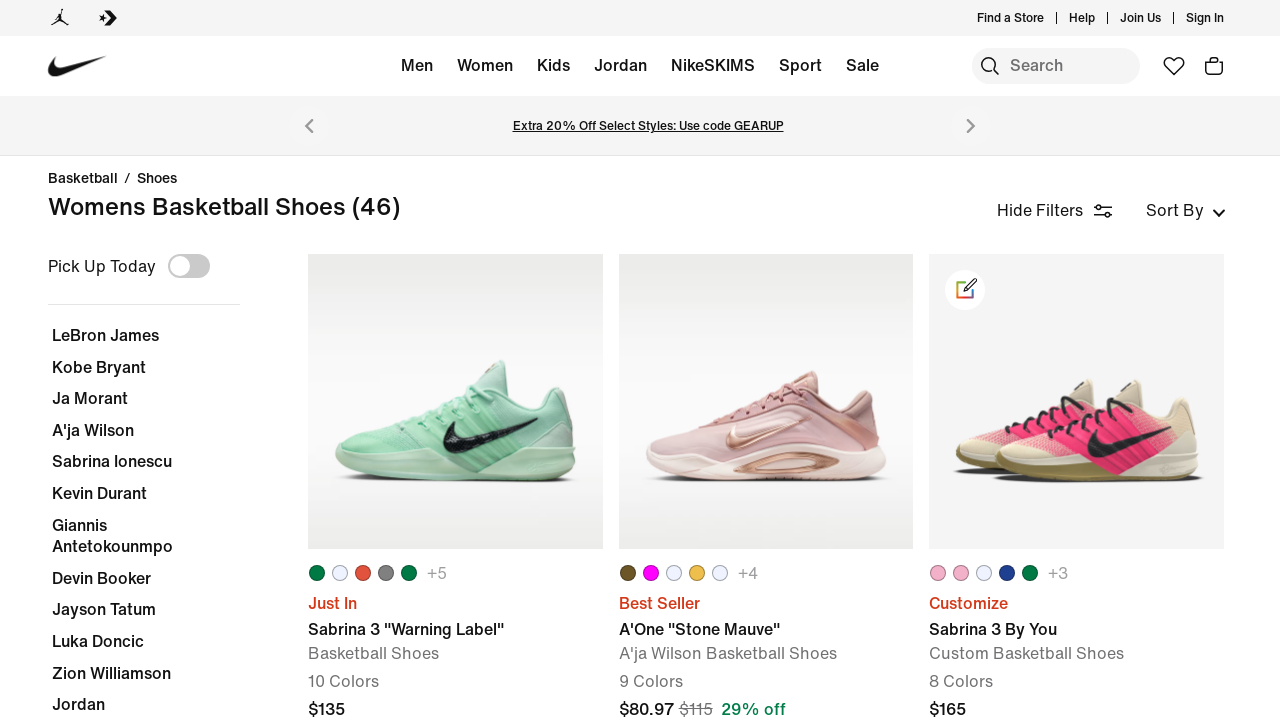

Products section loaded on Nike women's basketball shoes page
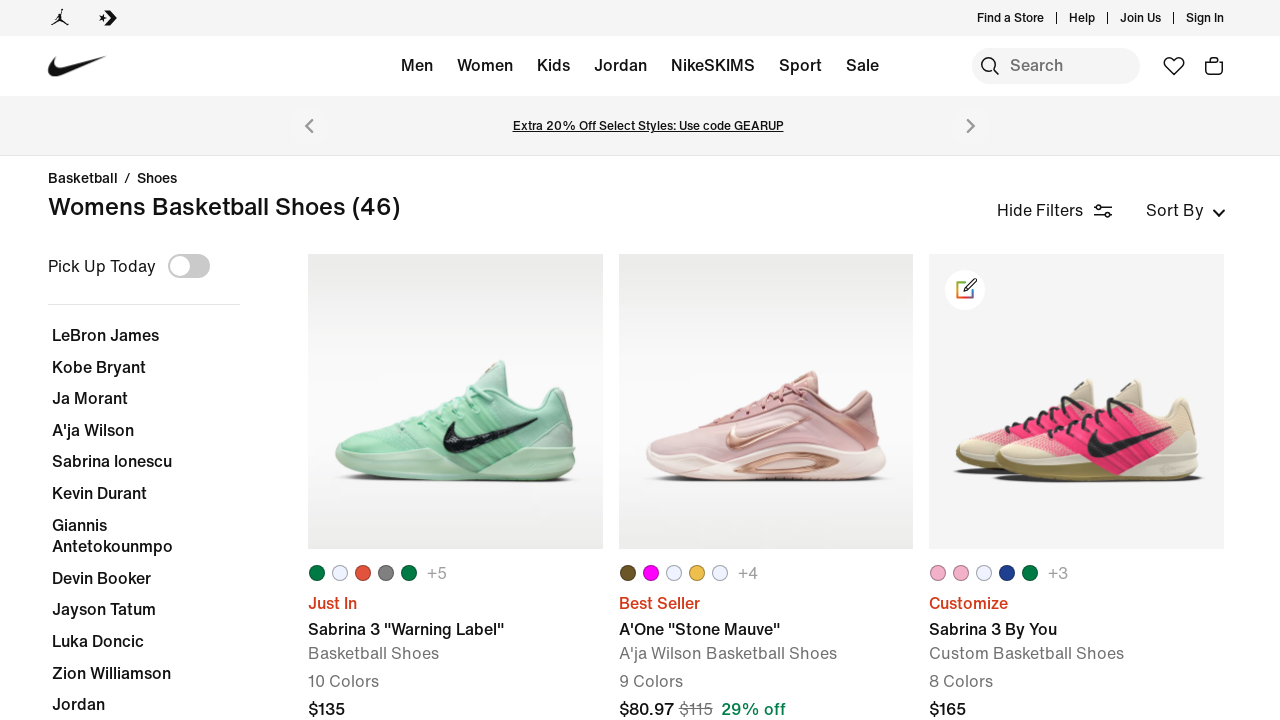

Captured current scroll height
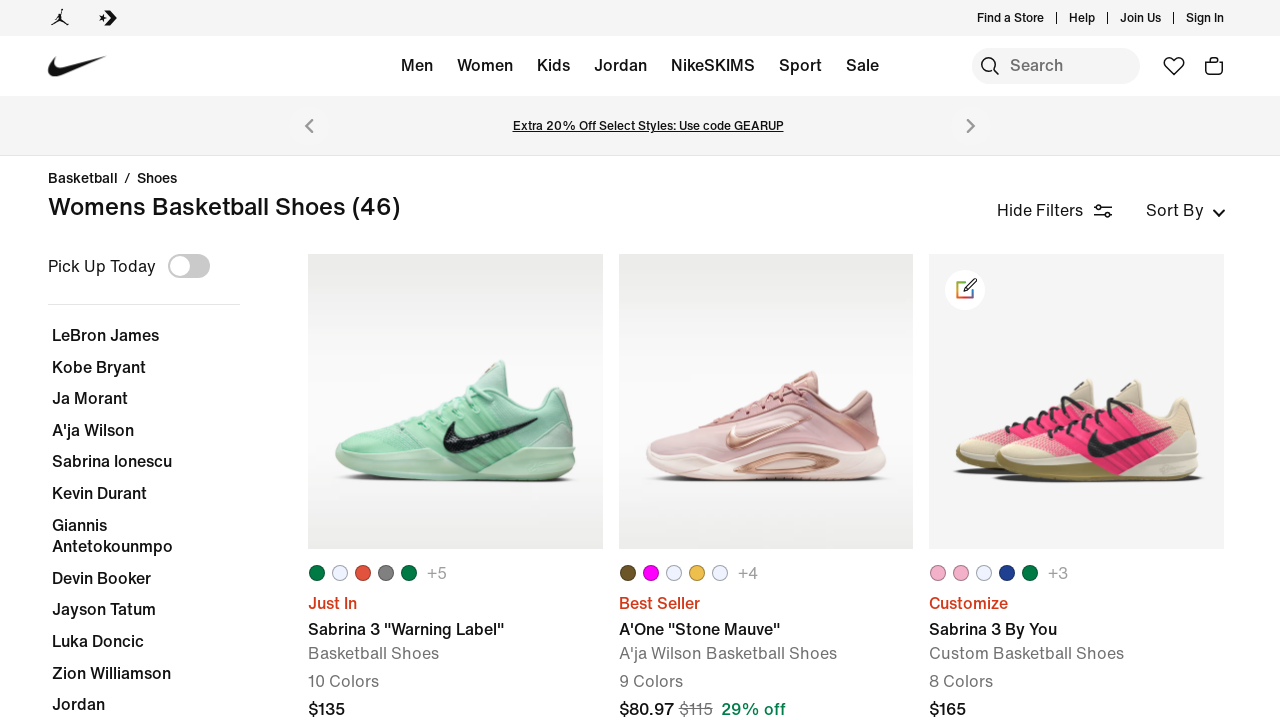

Scrolled to bottom of page to trigger infinite scroll
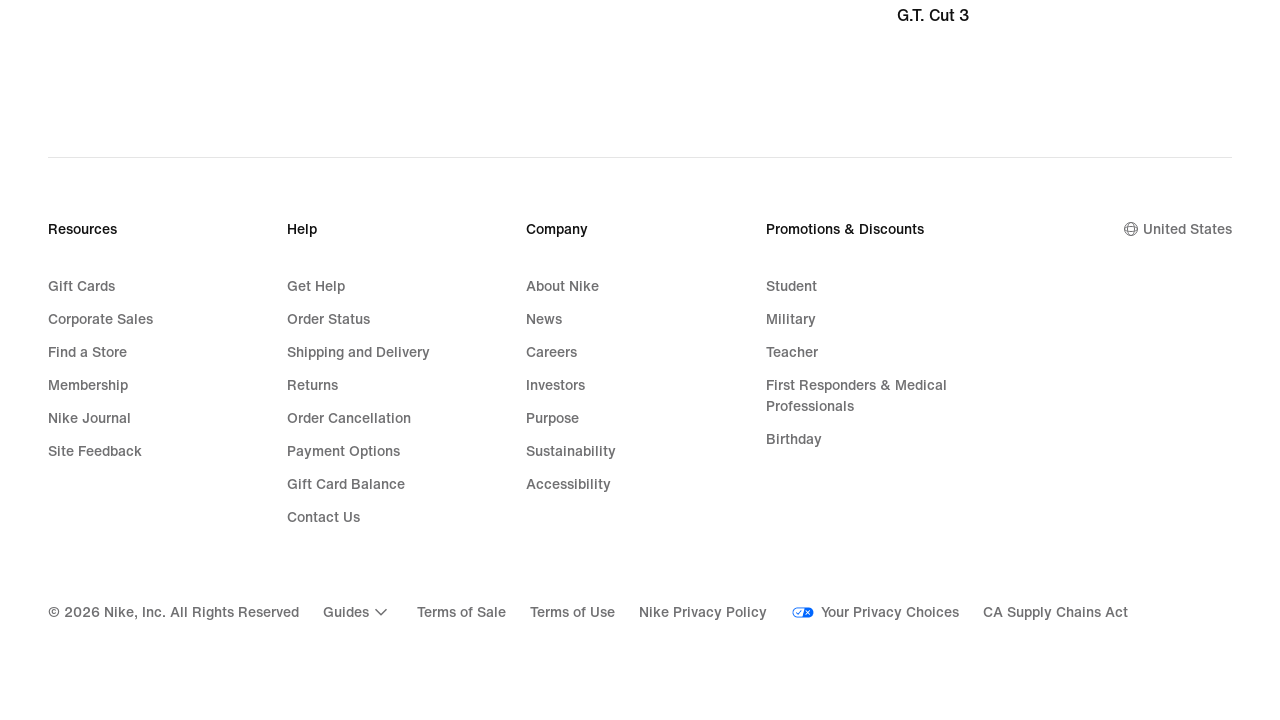

Waited 3 seconds for new products to load
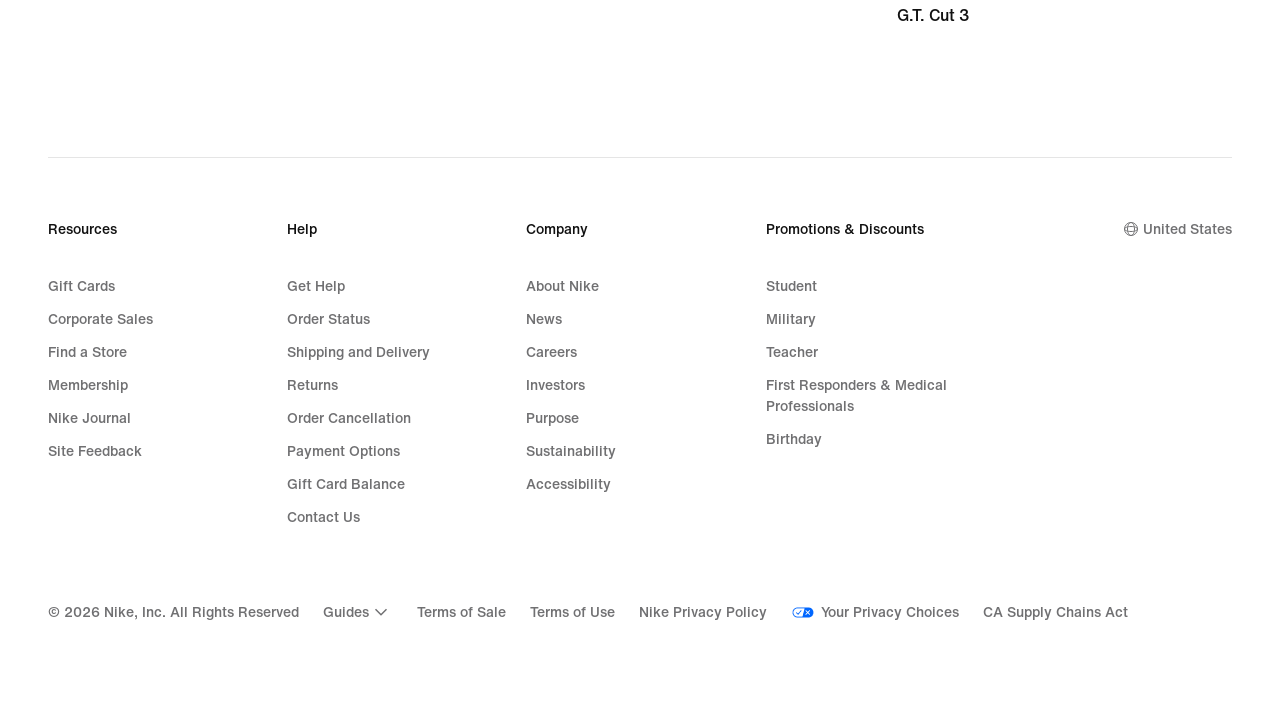

Checked new scroll height to detect if more products loaded
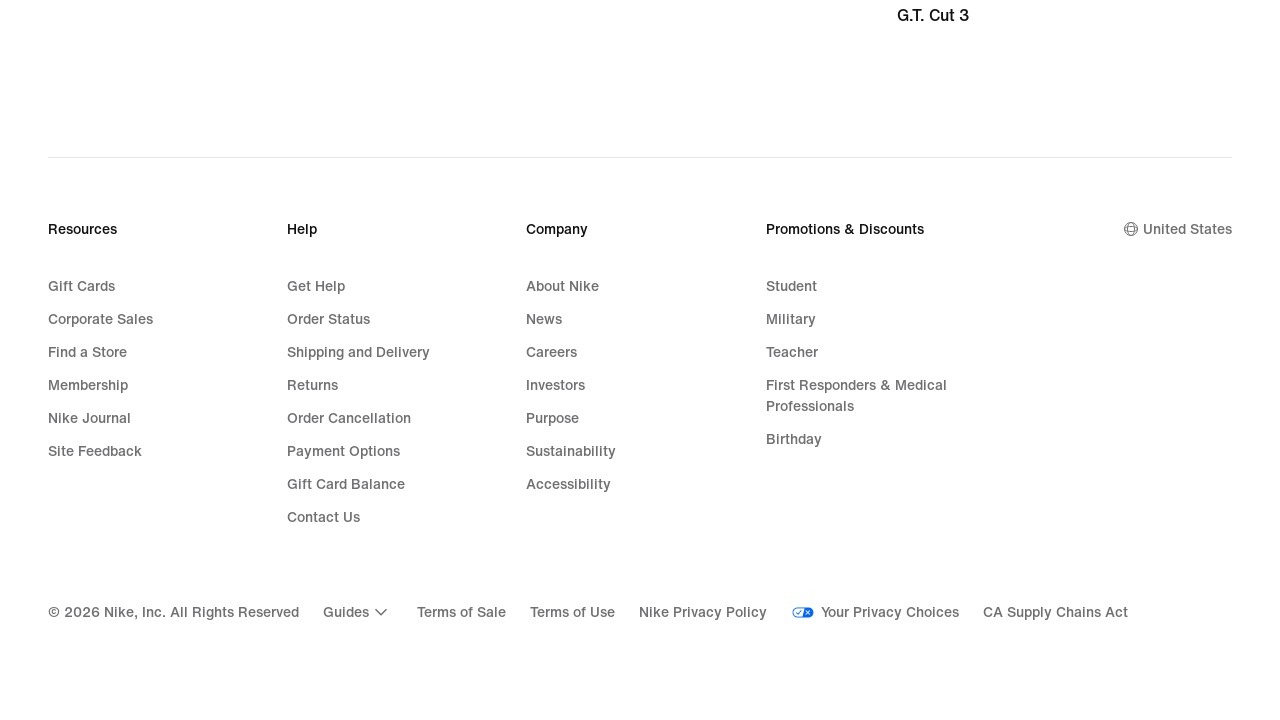

Captured current scroll height
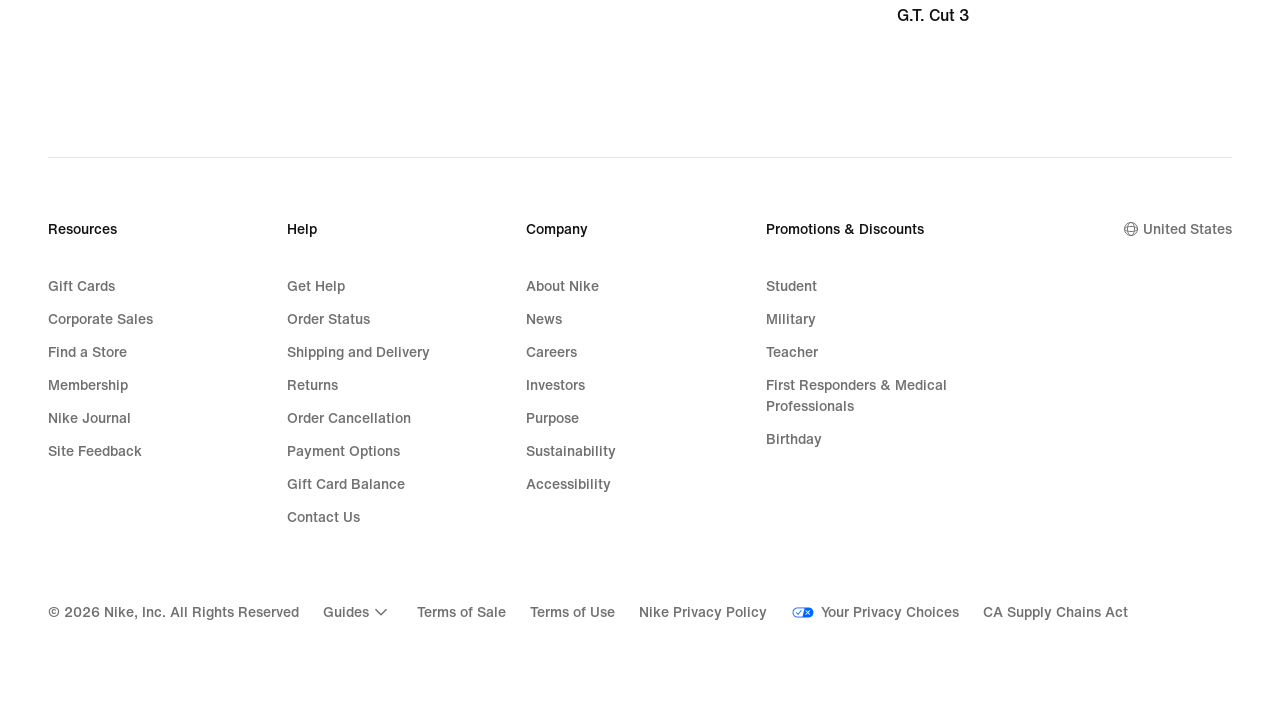

Scrolled to bottom of page to trigger infinite scroll
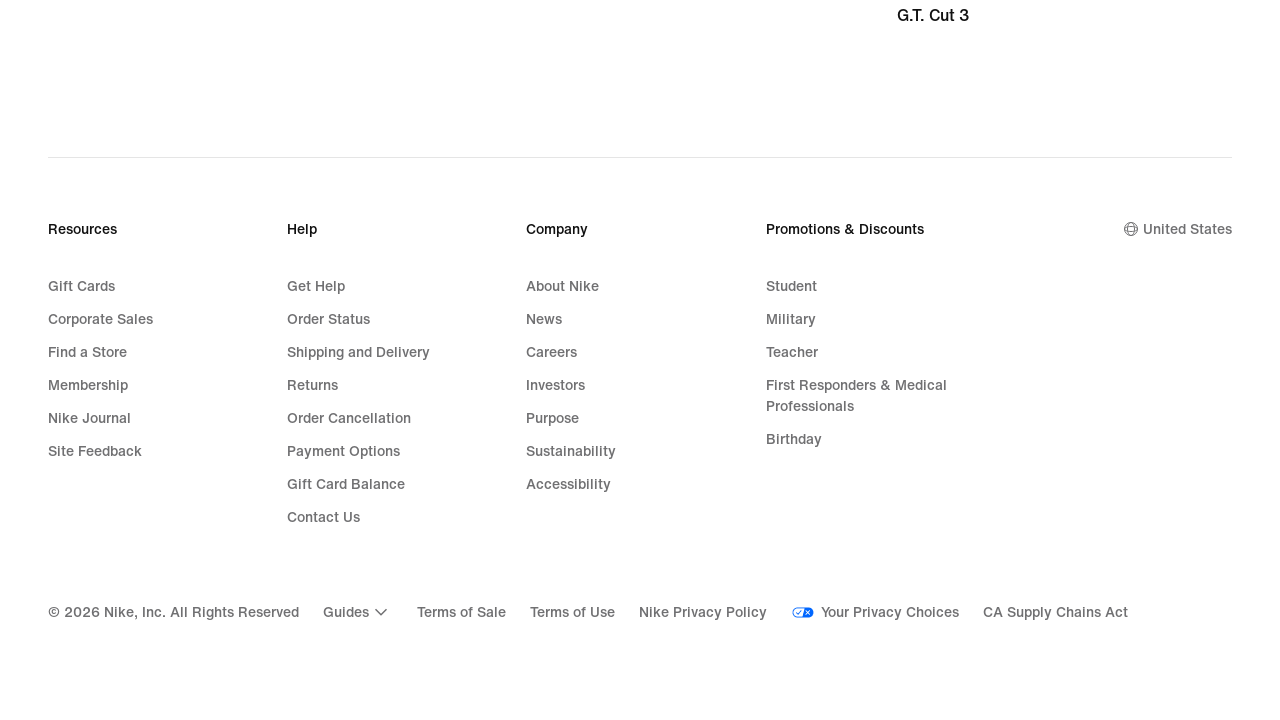

Waited 3 seconds for new products to load
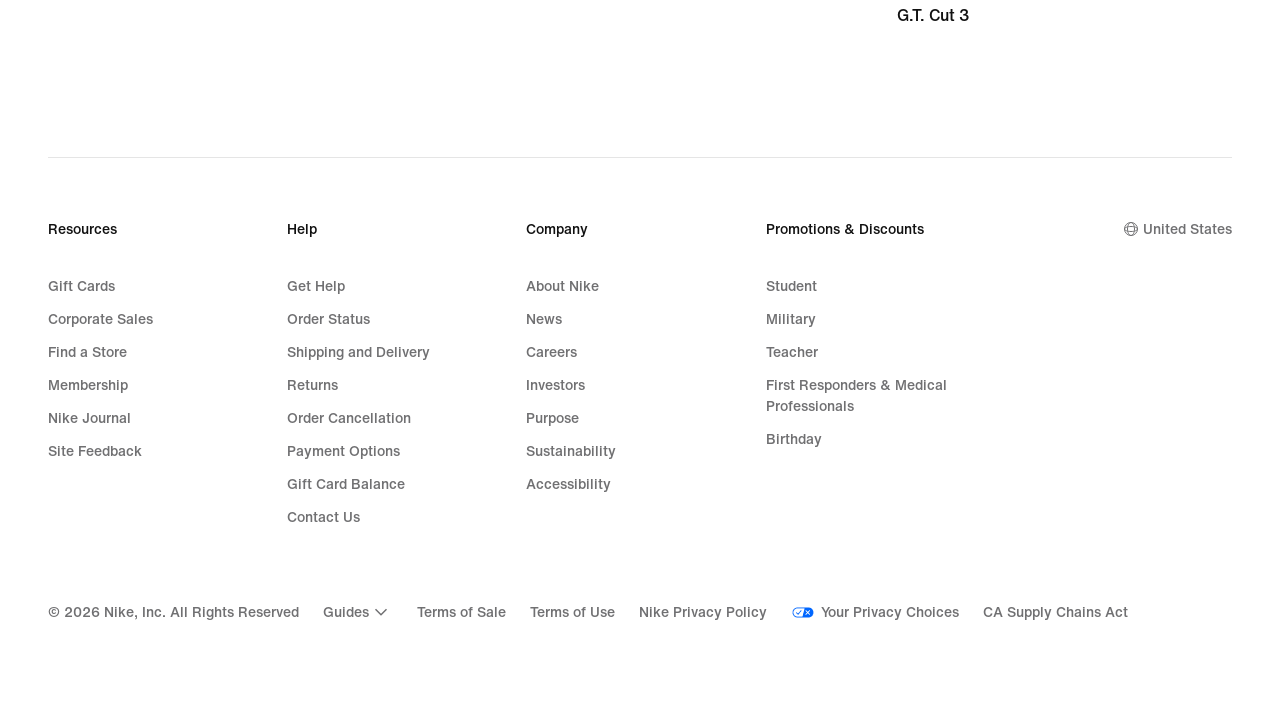

Checked new scroll height to detect if more products loaded
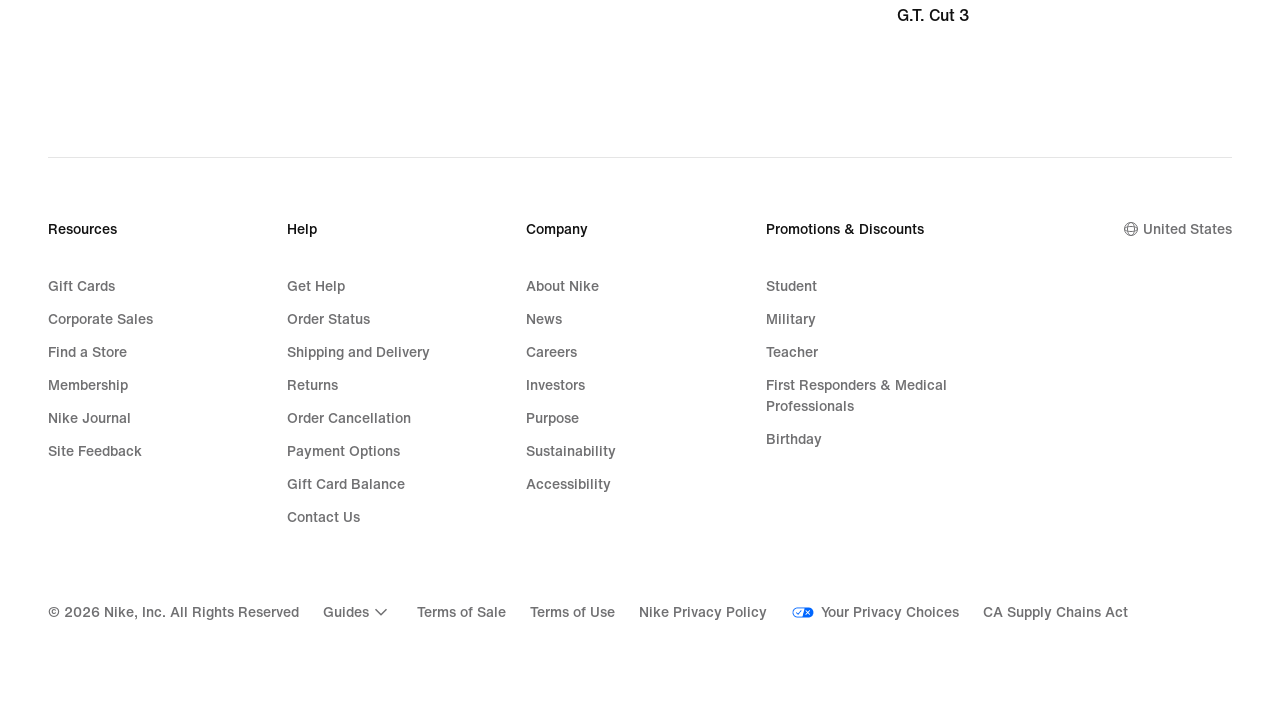

No new products loaded, infinite scroll complete
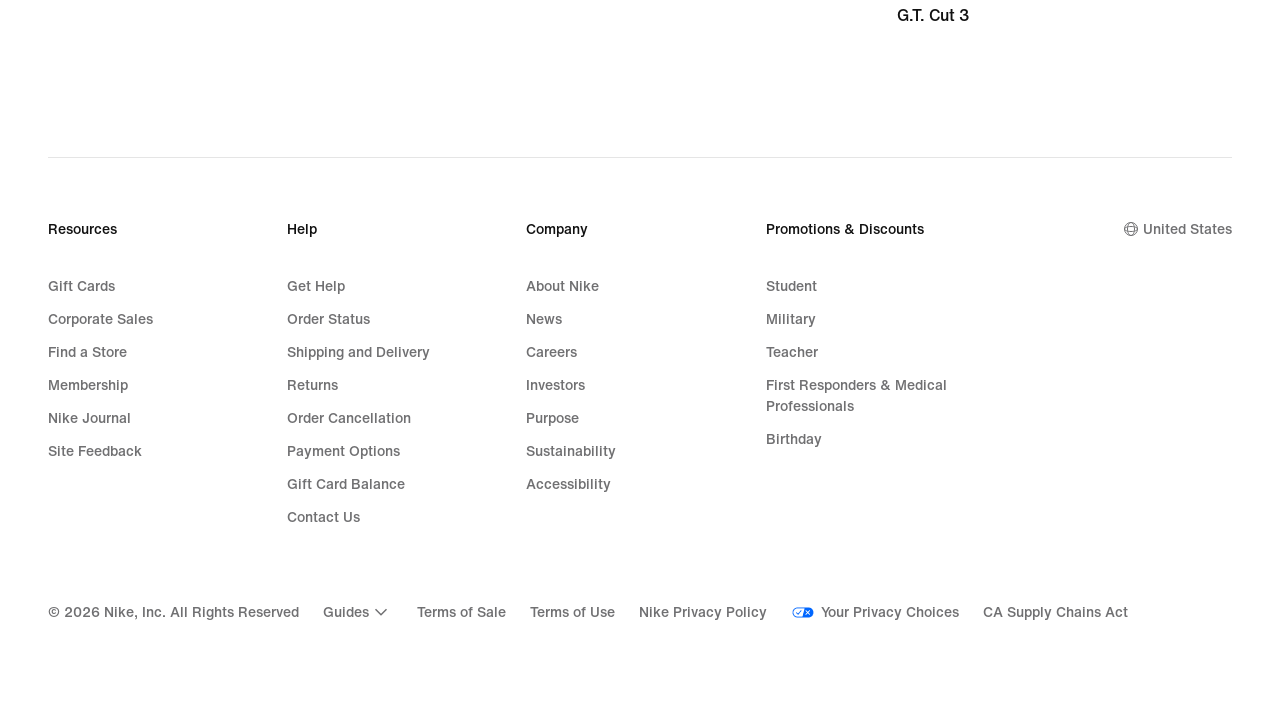

Verified product card images are displayed on the page
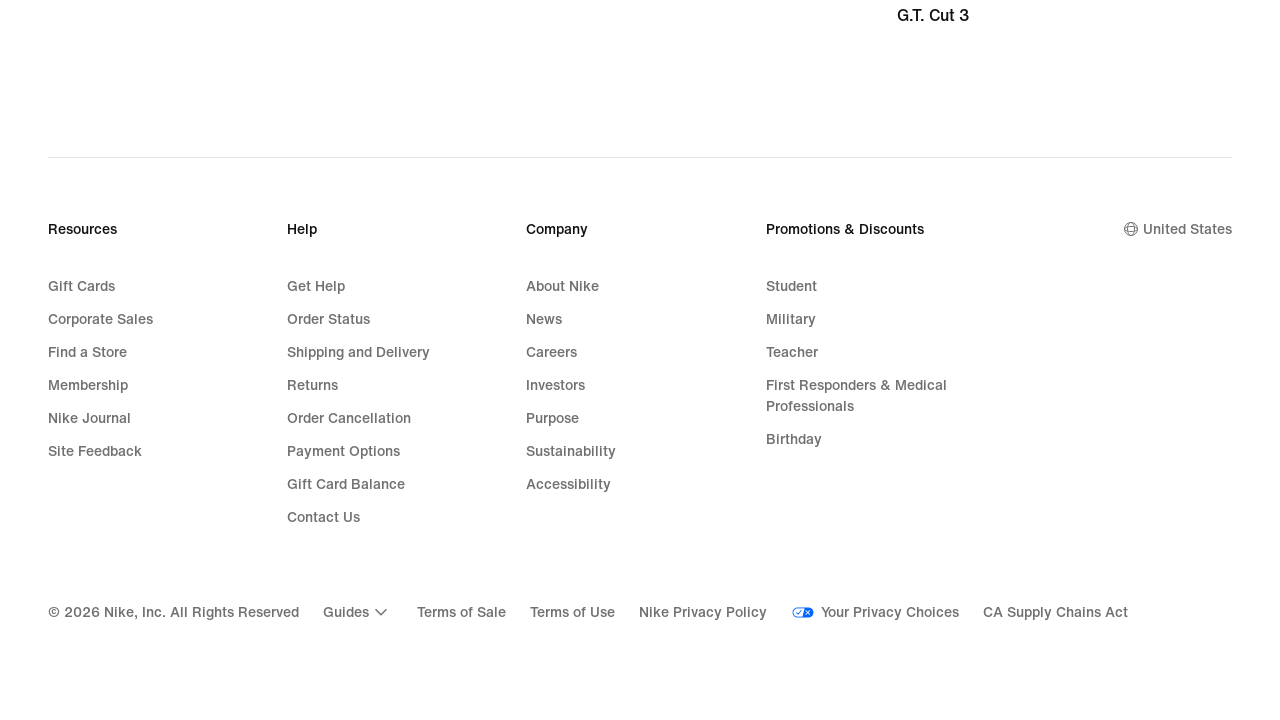

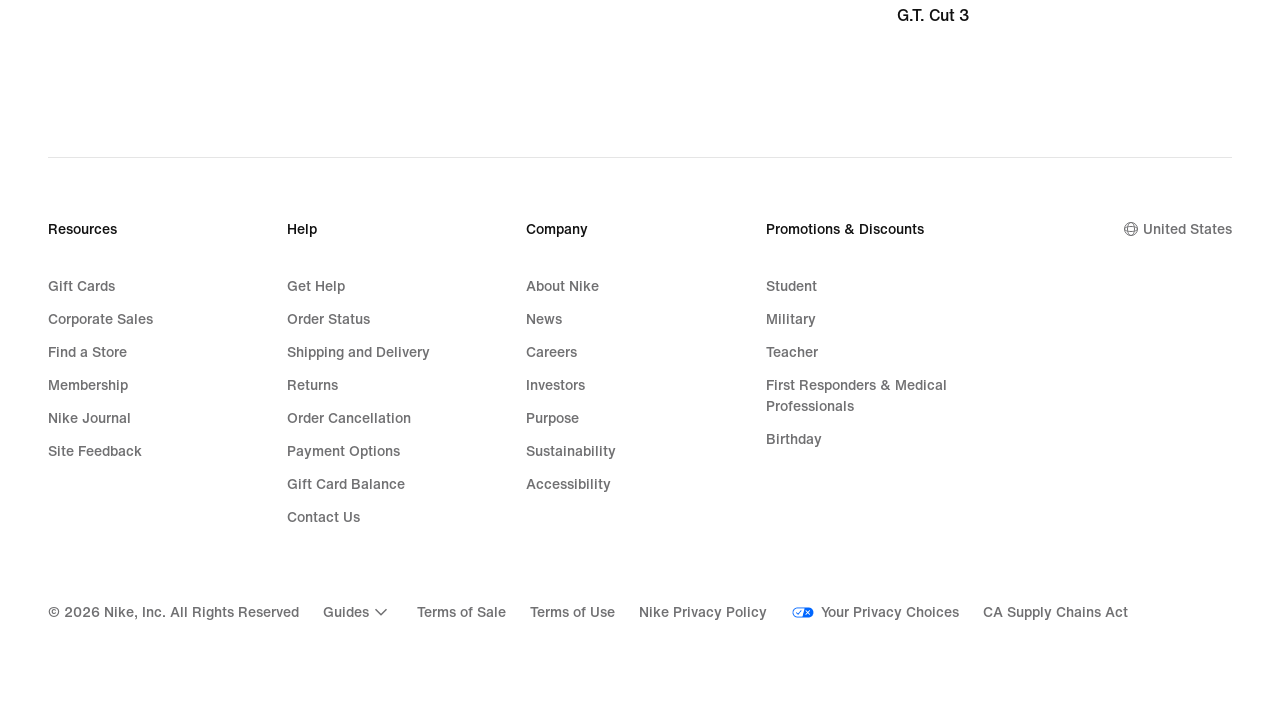